Tests dropdown menu interactions including selecting options by attribute, text, and index

Starting URL: https://the-internet.herokuapp.com/dropdown

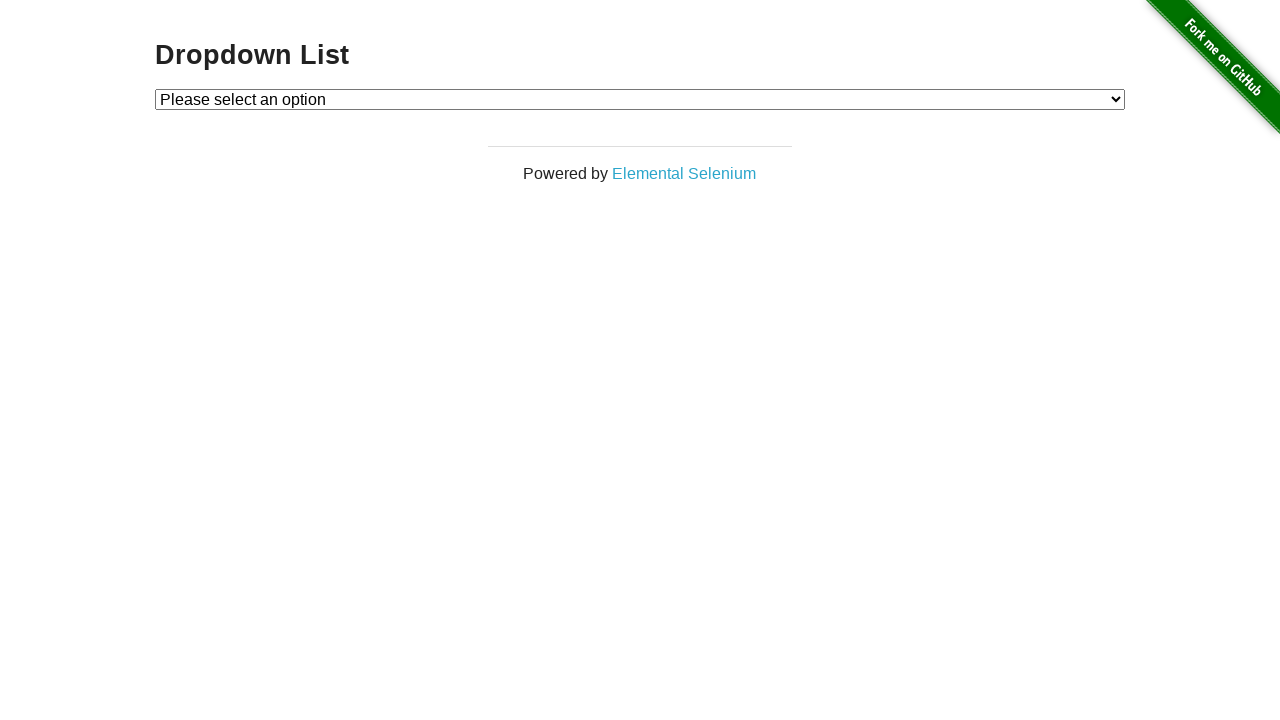

Dropdown menu loaded and became visible
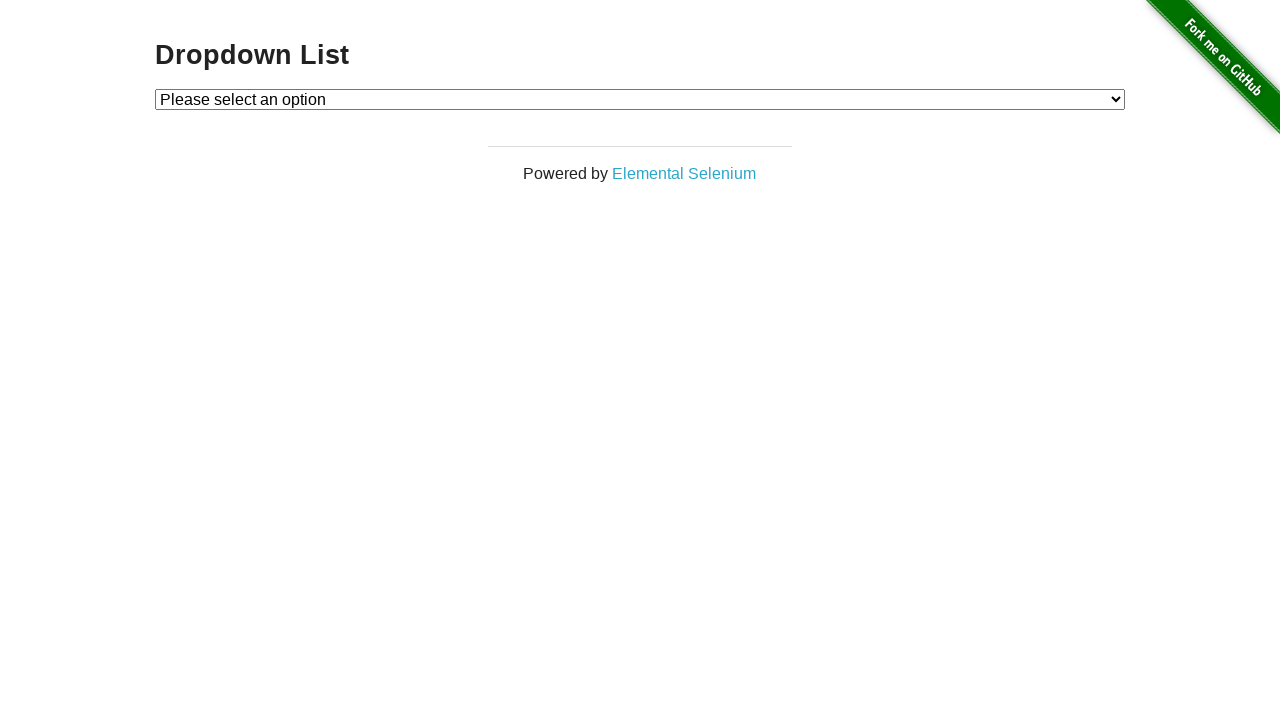

Selected dropdown option by value attribute '1' on #dropdown
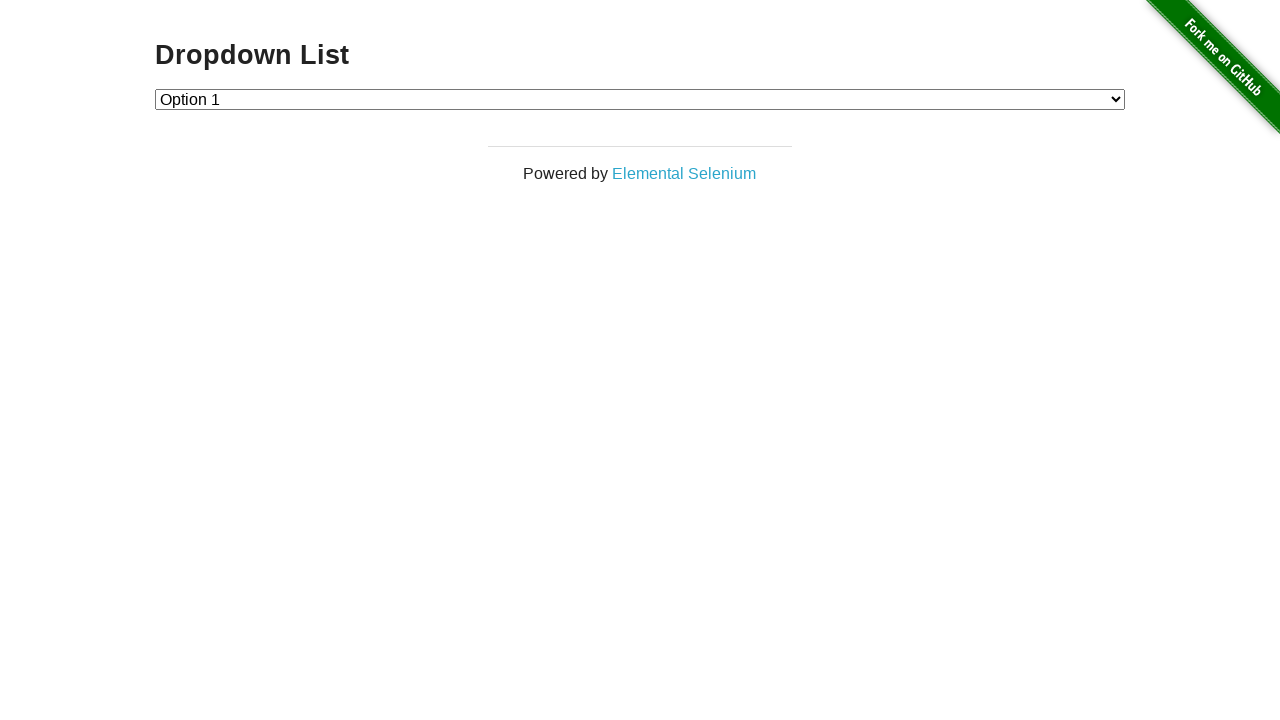

Selected dropdown option by visible text 'Option 1' on #dropdown
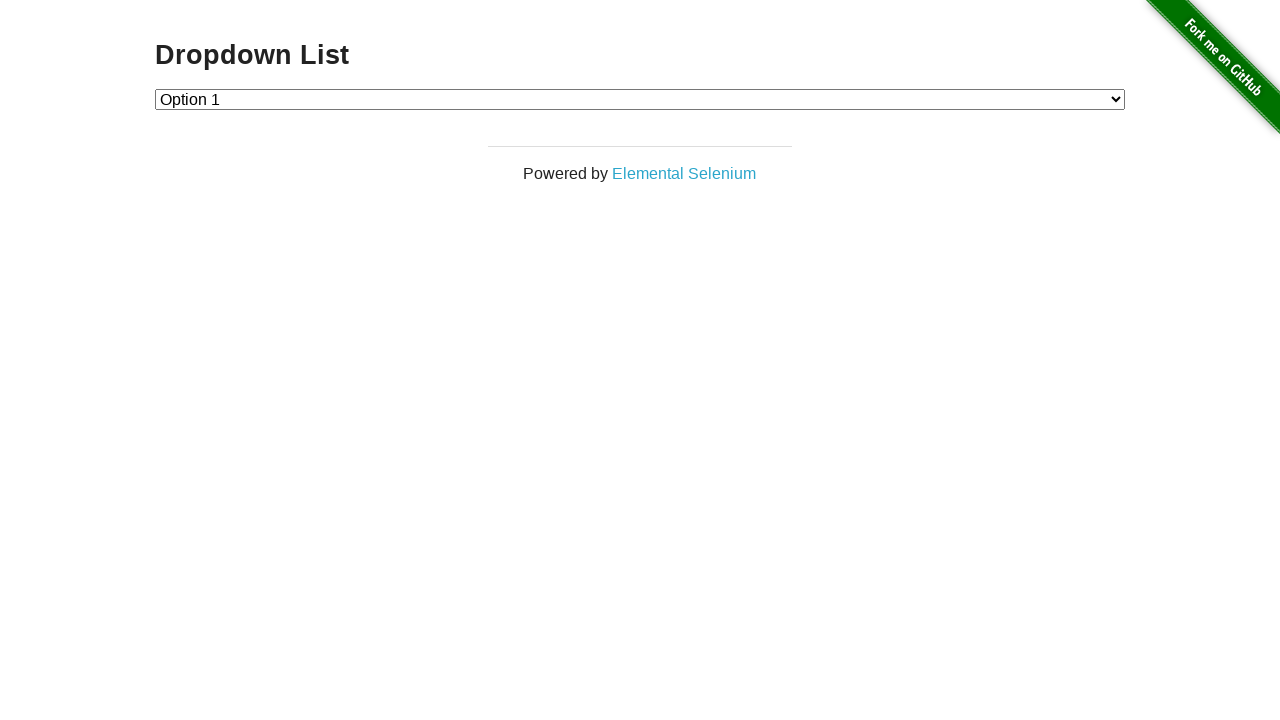

Selected dropdown option by index 0 (first option) on #dropdown
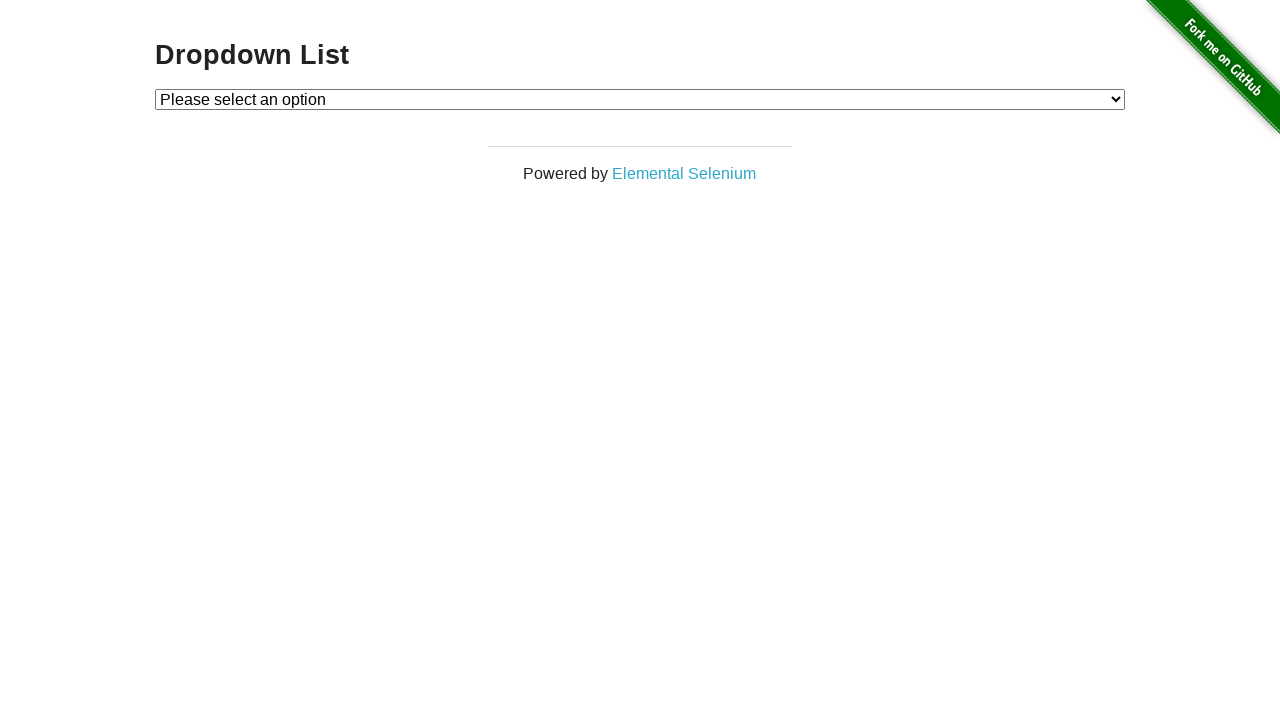

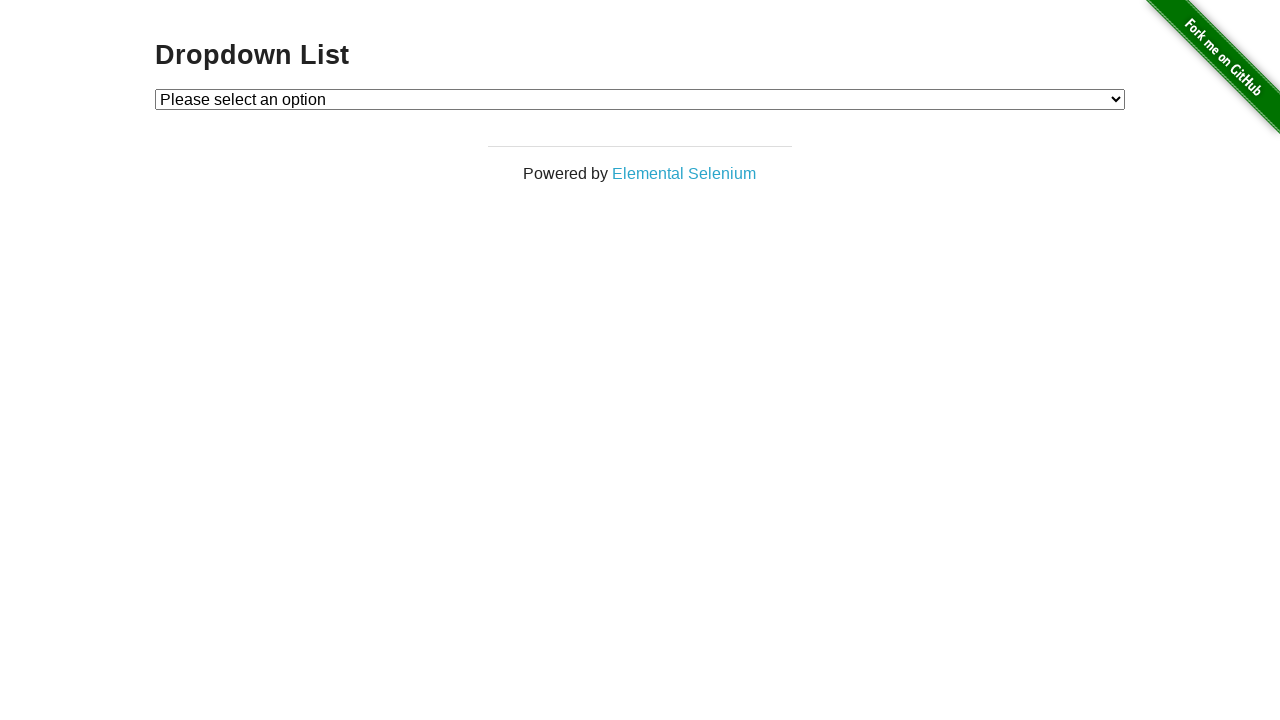